Tests empty input validation by submitting an empty field and clicking validate

Starting URL: https://testpages.eviltester.com/styled/apps/7charval/simple7charvalidation.html

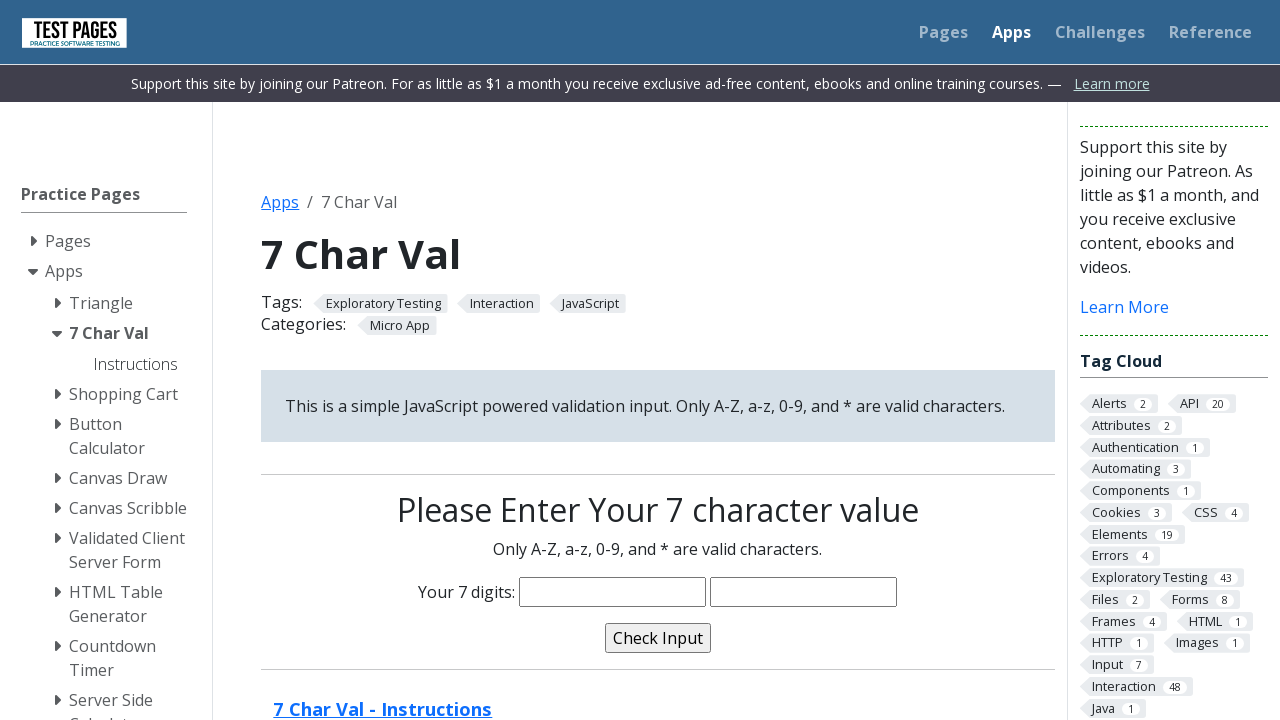

Cleared the characters input field to leave it empty on input[name='characters']
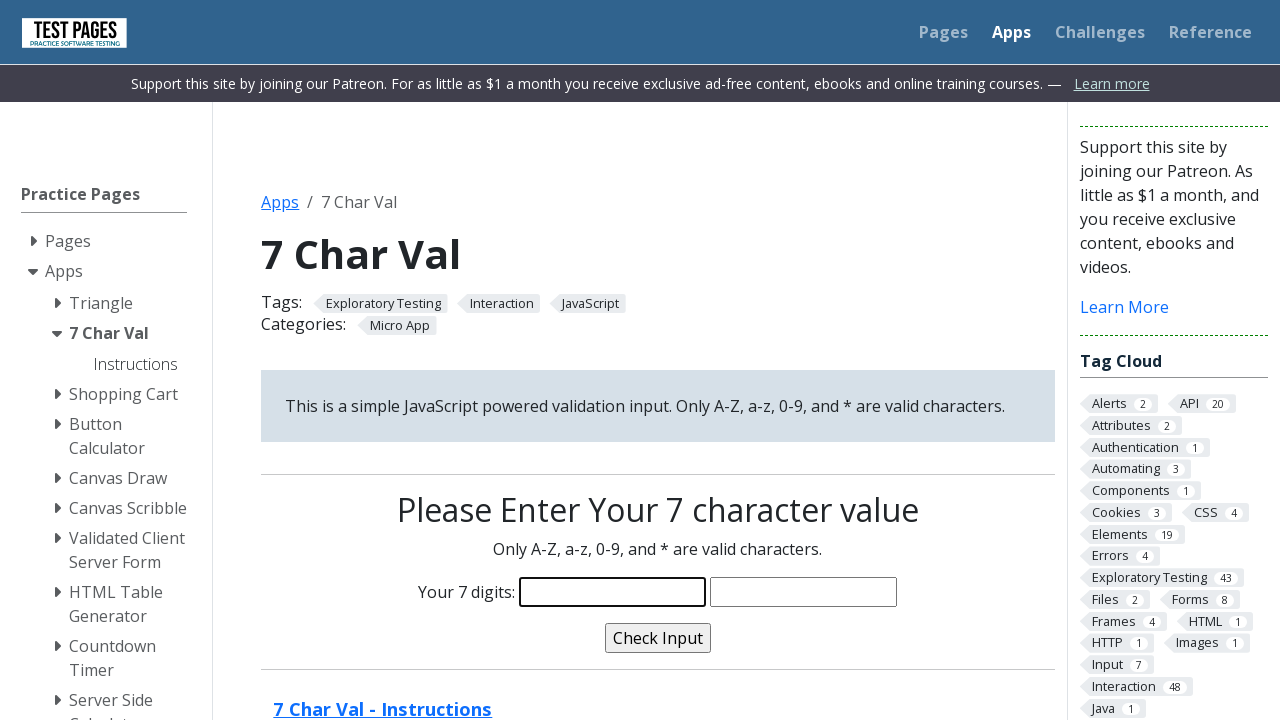

Clicked the validate button to submit empty input at (658, 638) on input[name='validate']
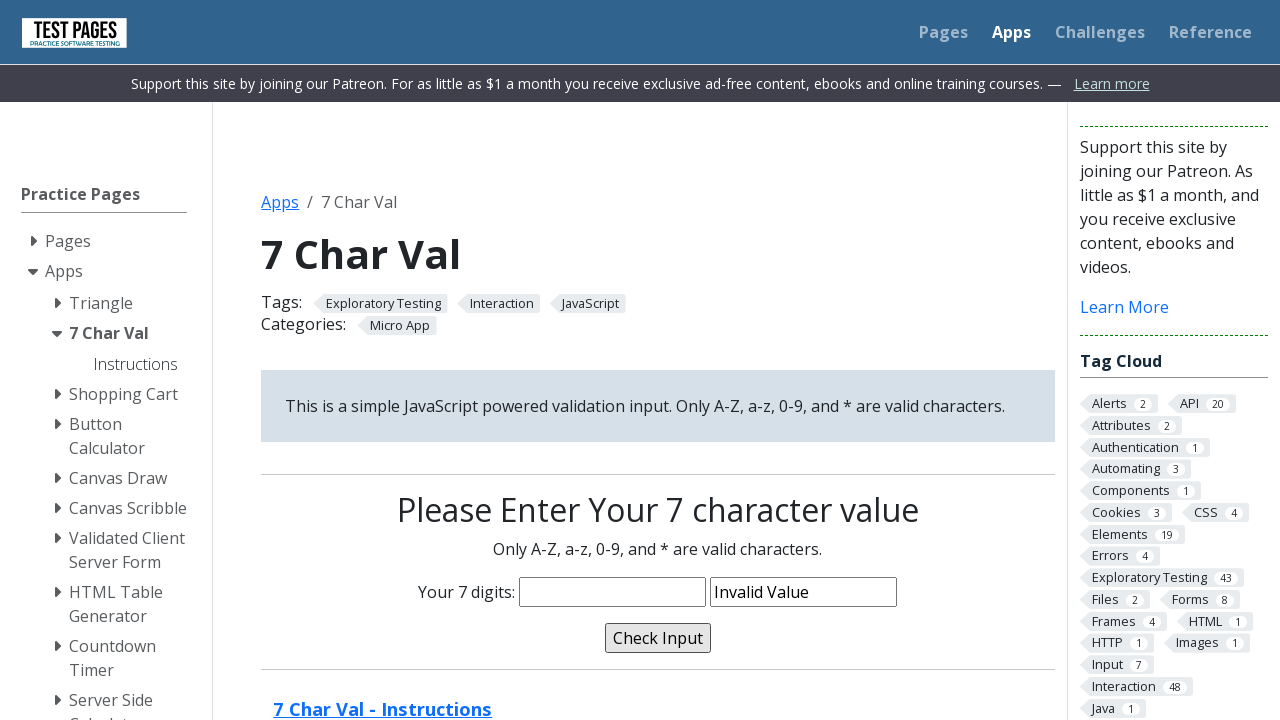

Validation message appeared on the page
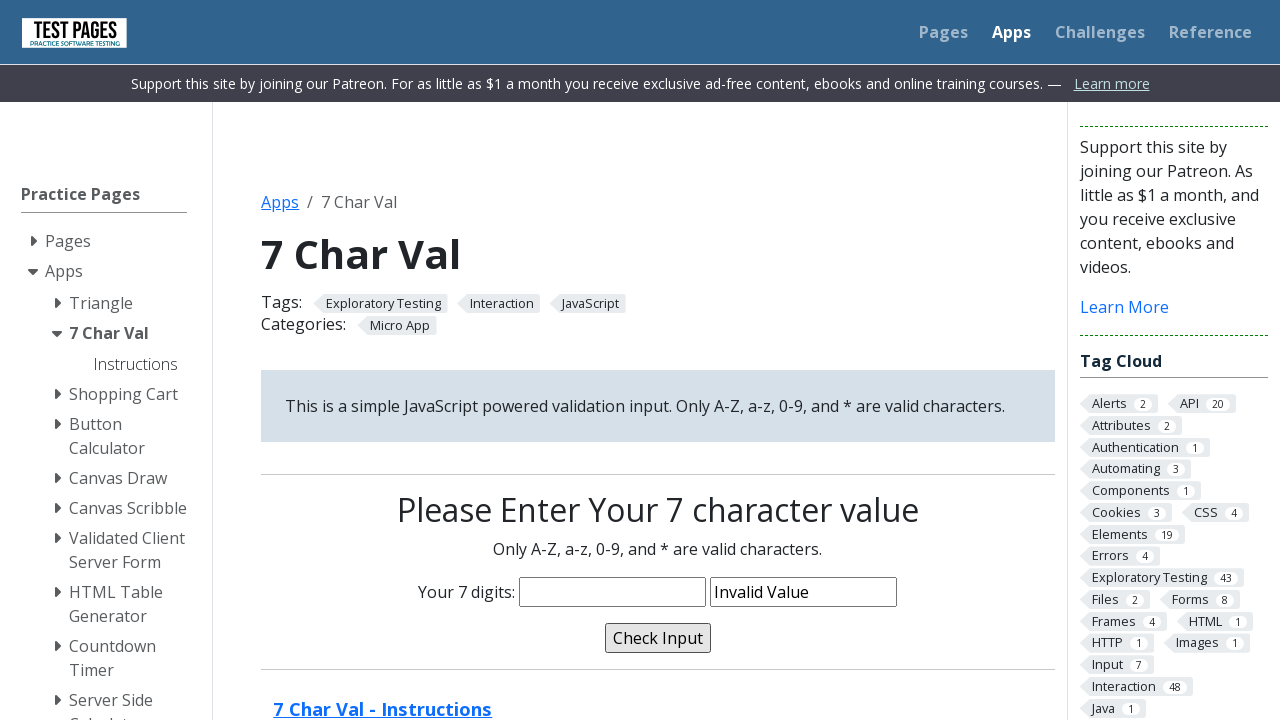

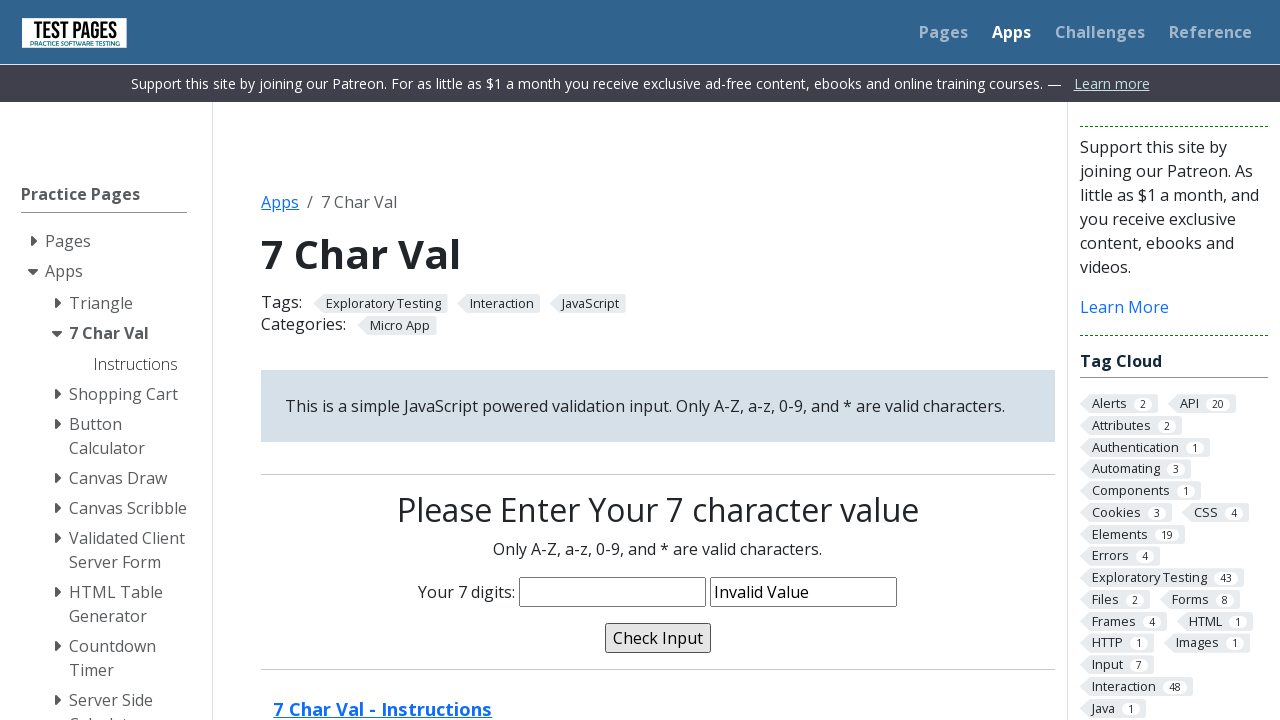